Tests modal dialog functionality by clicking on the Large Modal button and verifying the dialog appears

Starting URL: https://demoqa.com/modal-dialogs

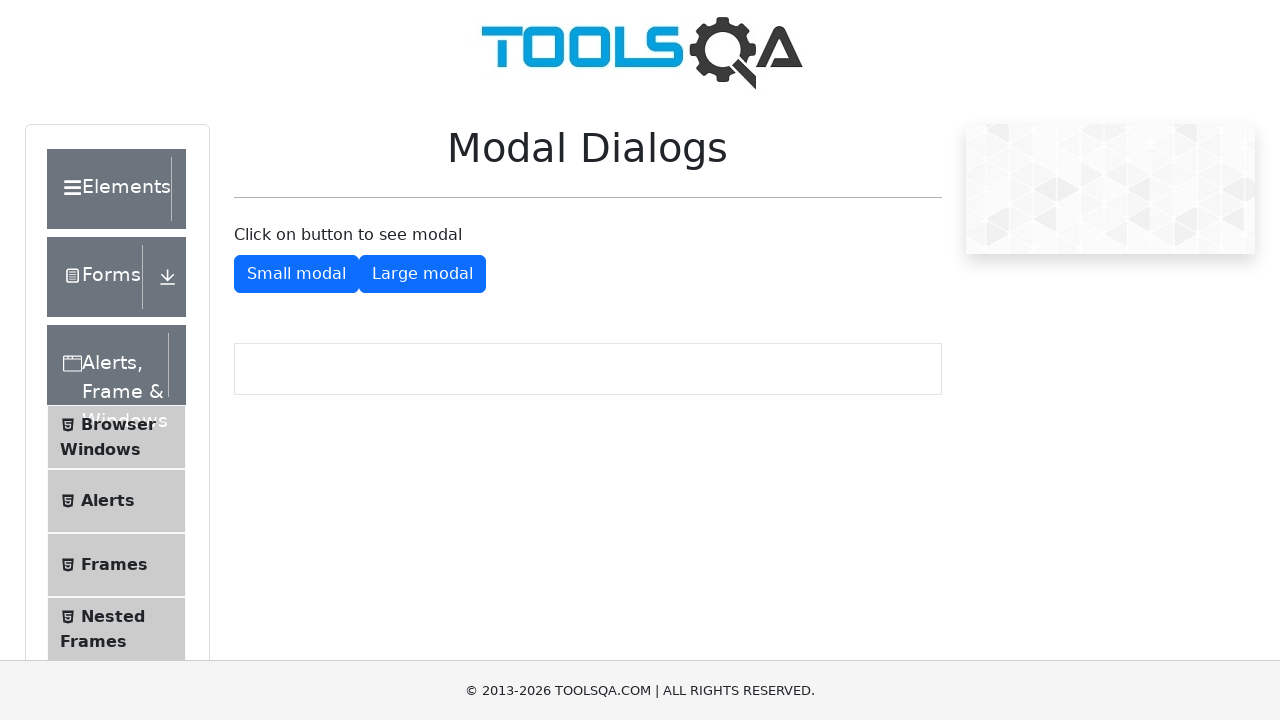

Clicked on the Large Modal button at (422, 274) on #showLargeModal
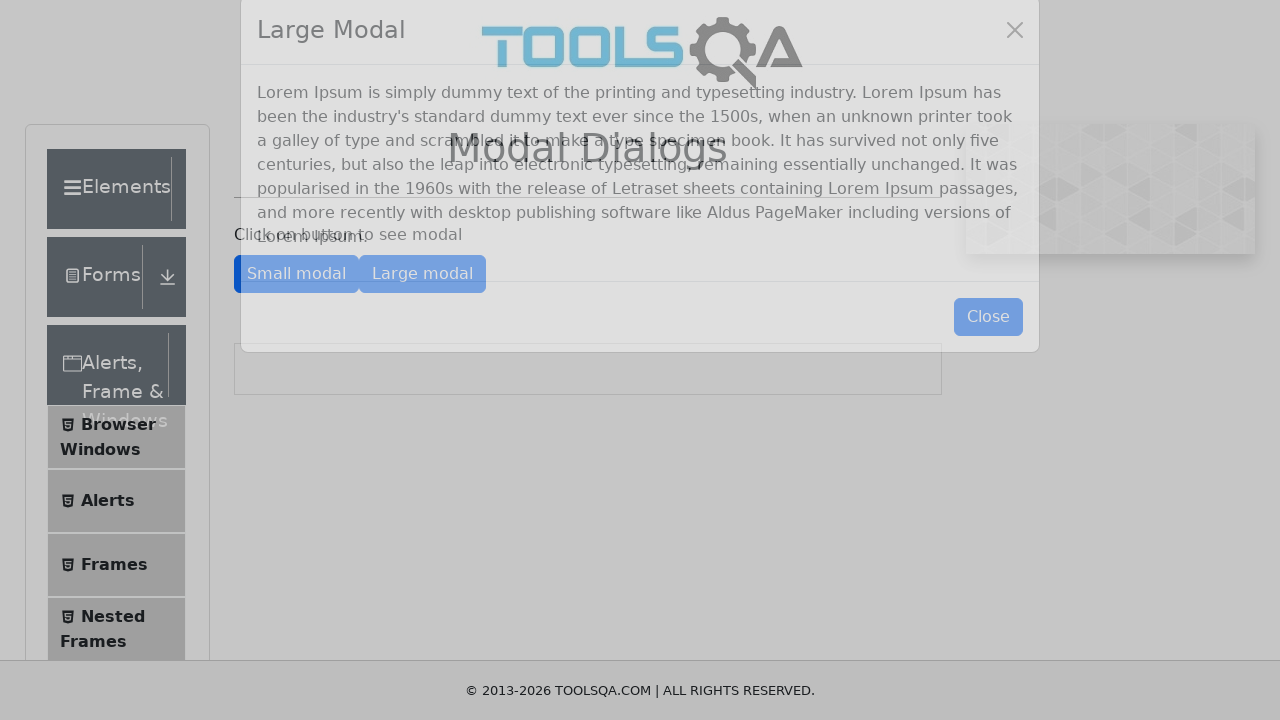

Modal dialog appeared and loaded
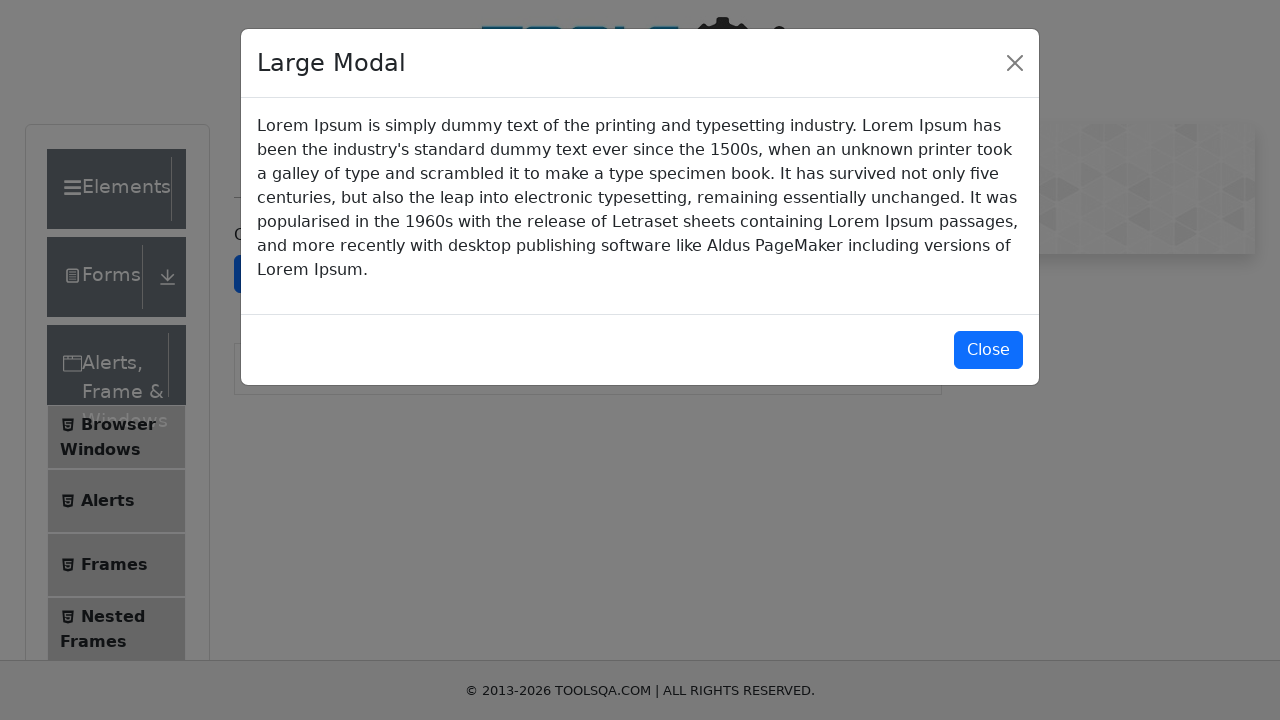

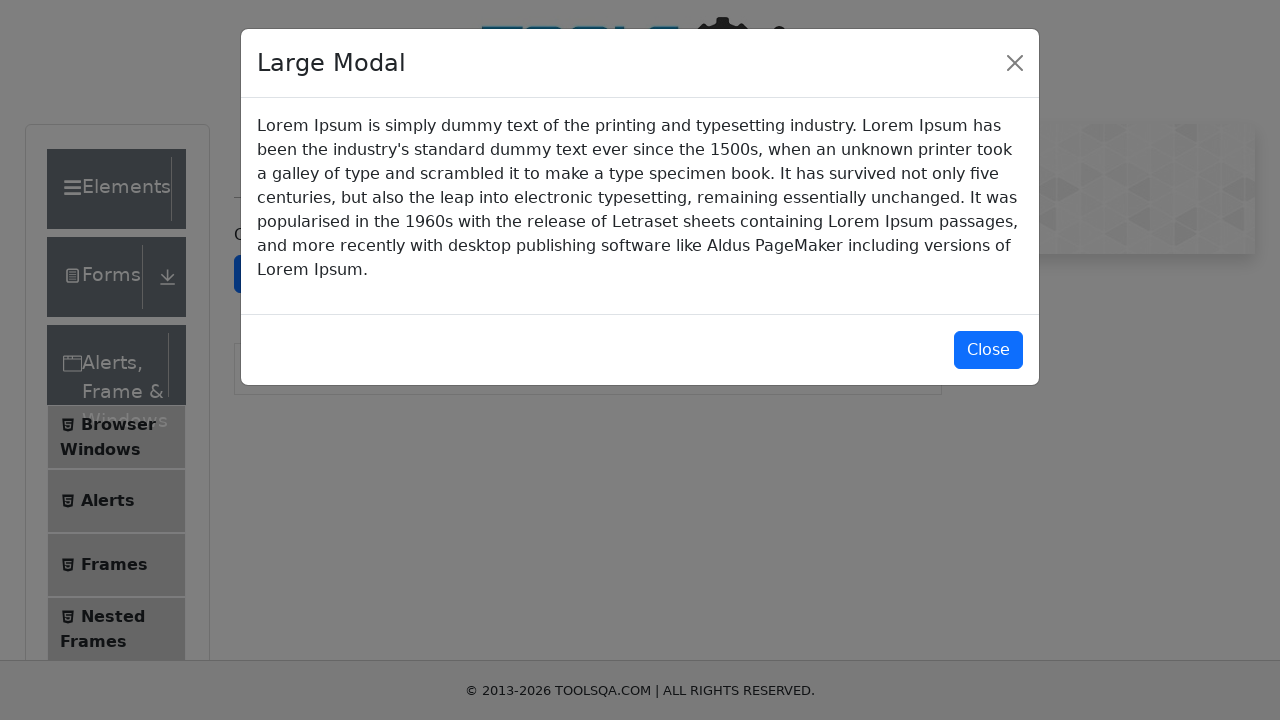